Tests table sorting by clicking the Due column header and verifying the values are sorted in ascending order using CSS pseudo-class selectors

Starting URL: http://the-internet.herokuapp.com/tables

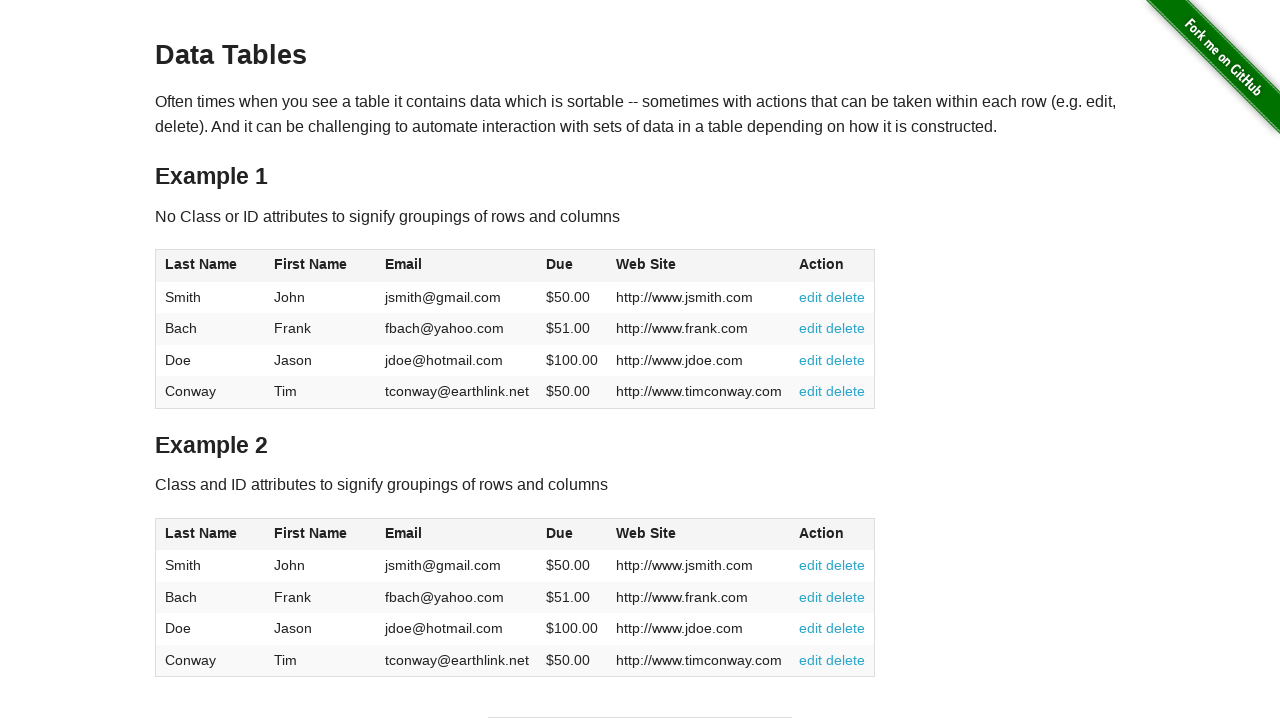

Clicked Due column header (4th column) to sort ascending at (572, 266) on #table1 thead tr th:nth-of-type(4)
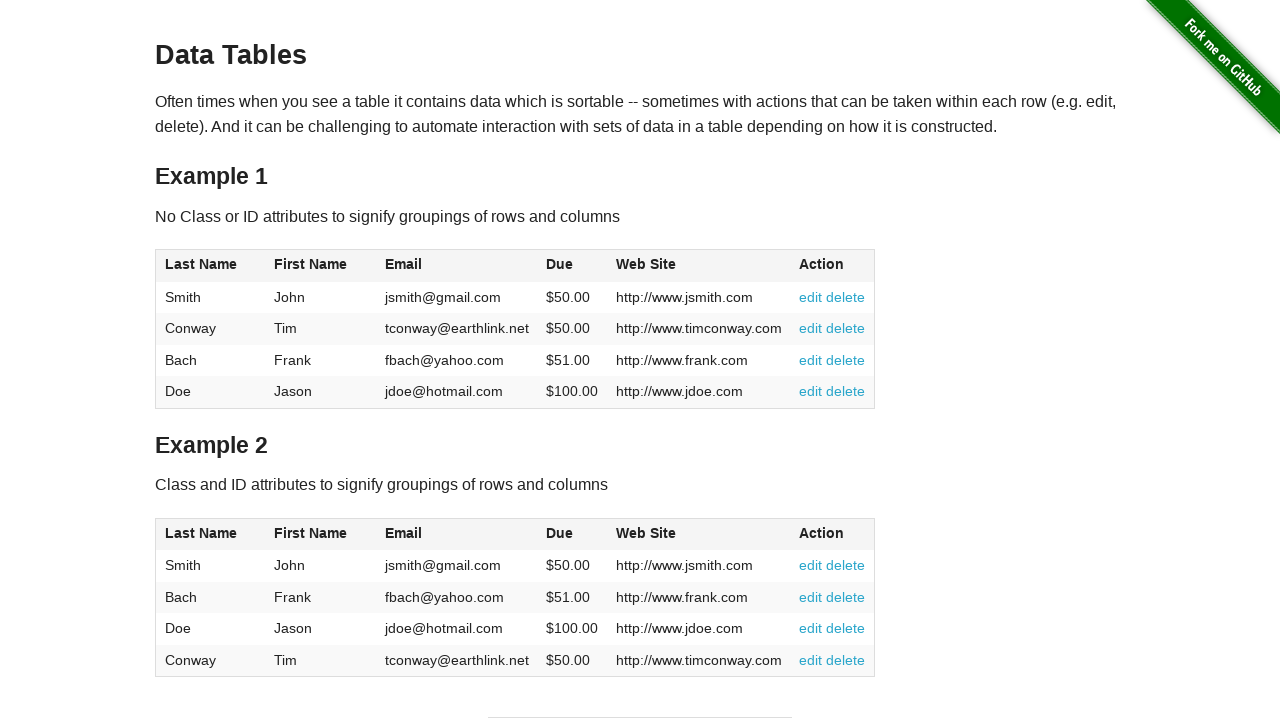

Verified table loaded with Due column data
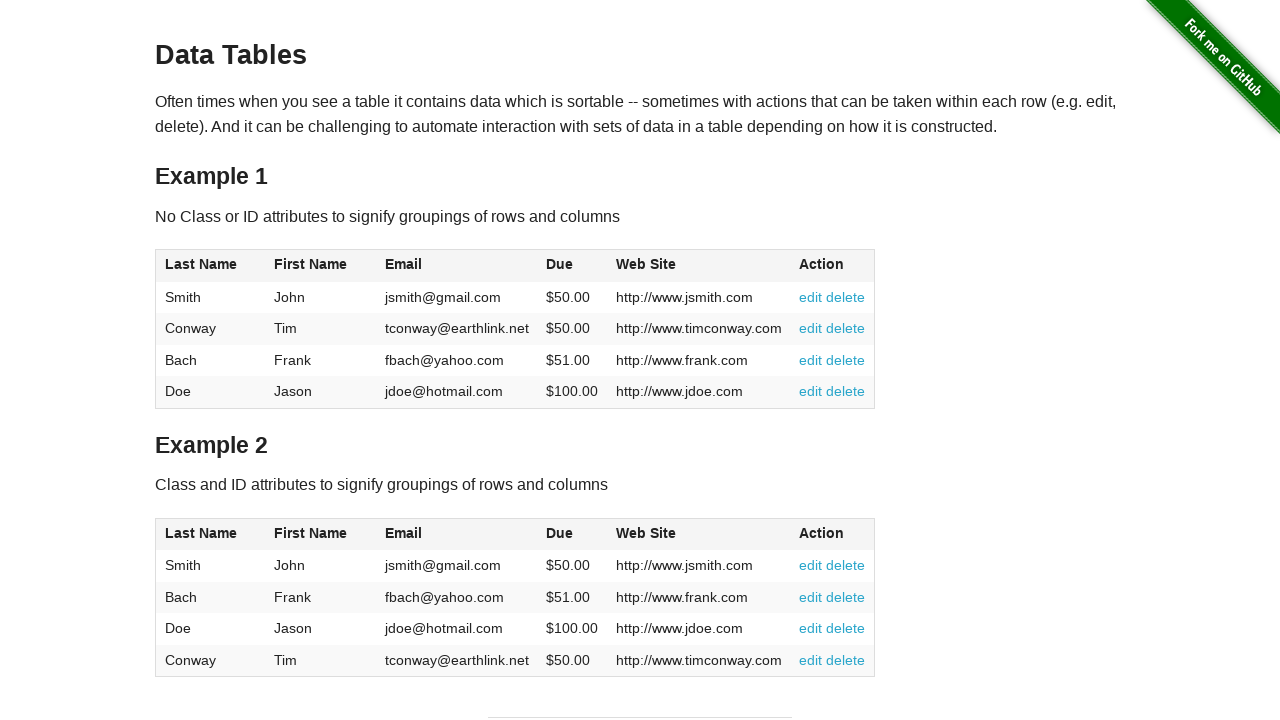

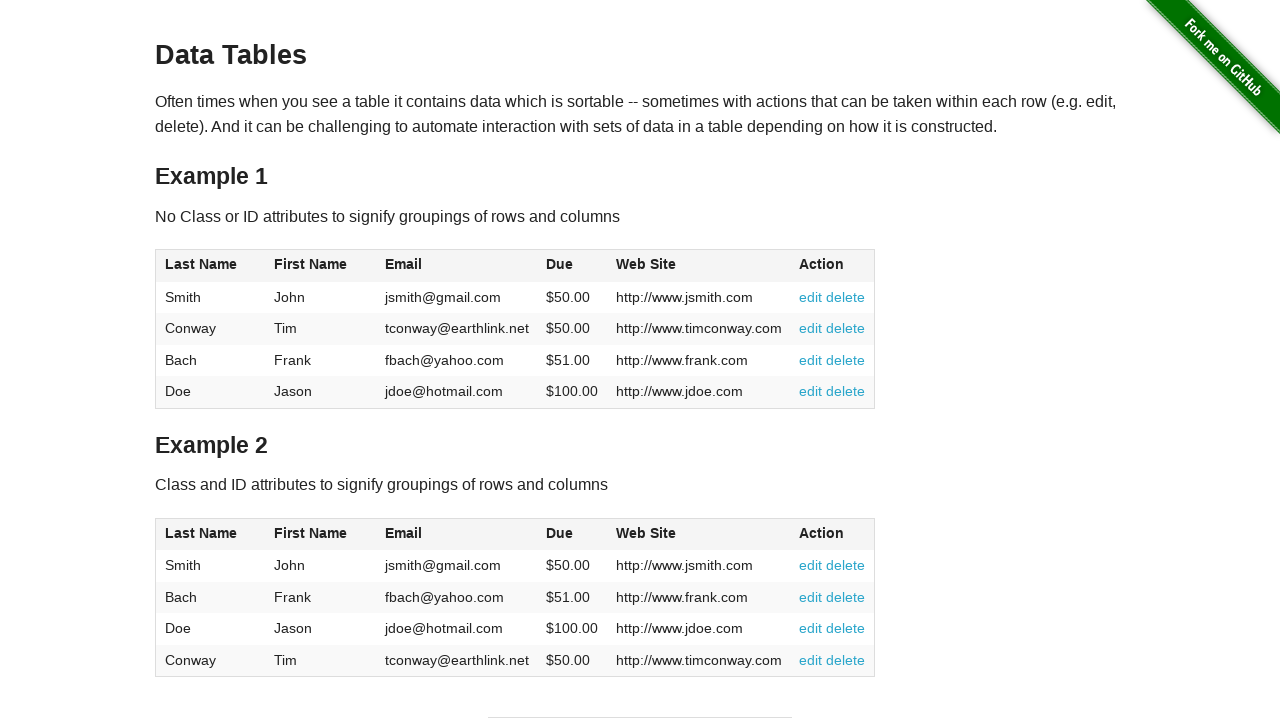